Tests clicking on the first departing flight element on a Google Flights test page and verifies navigation to the return flight page

Starting URL: https://browserbase.github.io/stagehand-eval-sites/sites/google-flights/

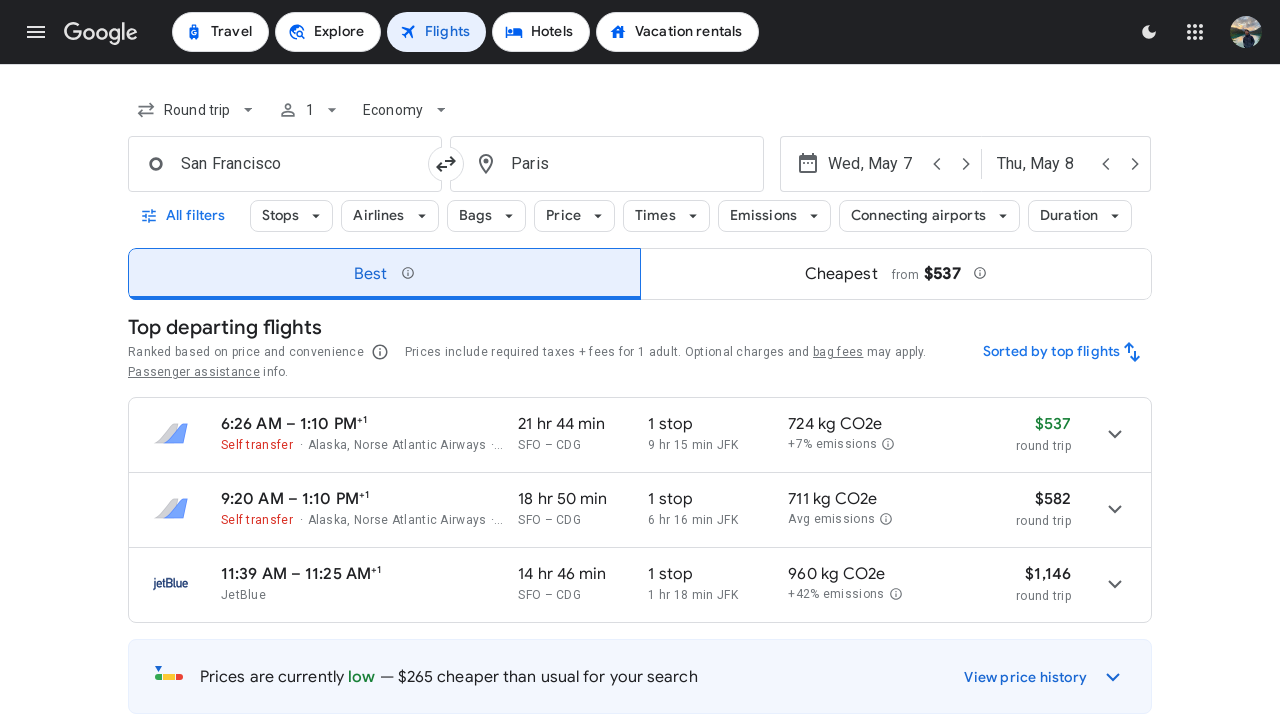

Clicked on the first departing flight element at (640, 435) on xpath=/html/body/c-wiz[2]/div/div[2]/c-wiz/div[1]/c-wiz/div[2]/div[2]/div[2]/div
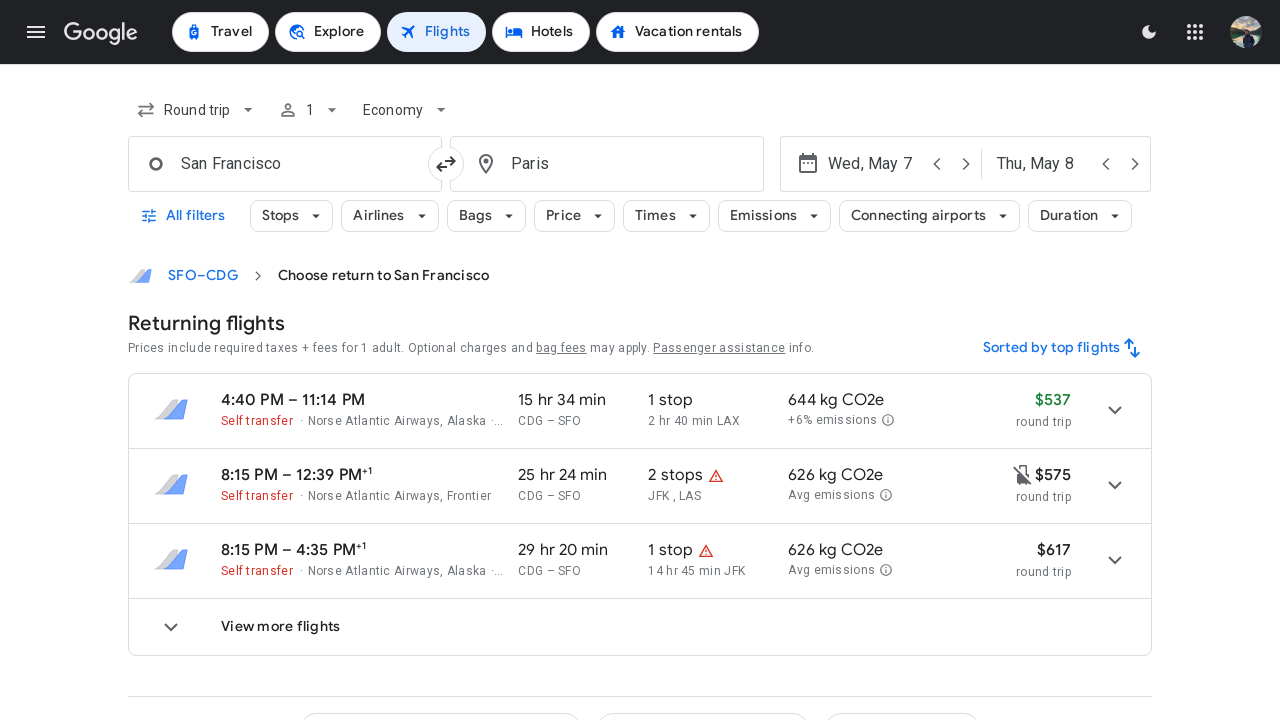

Navigation completed to return flight page
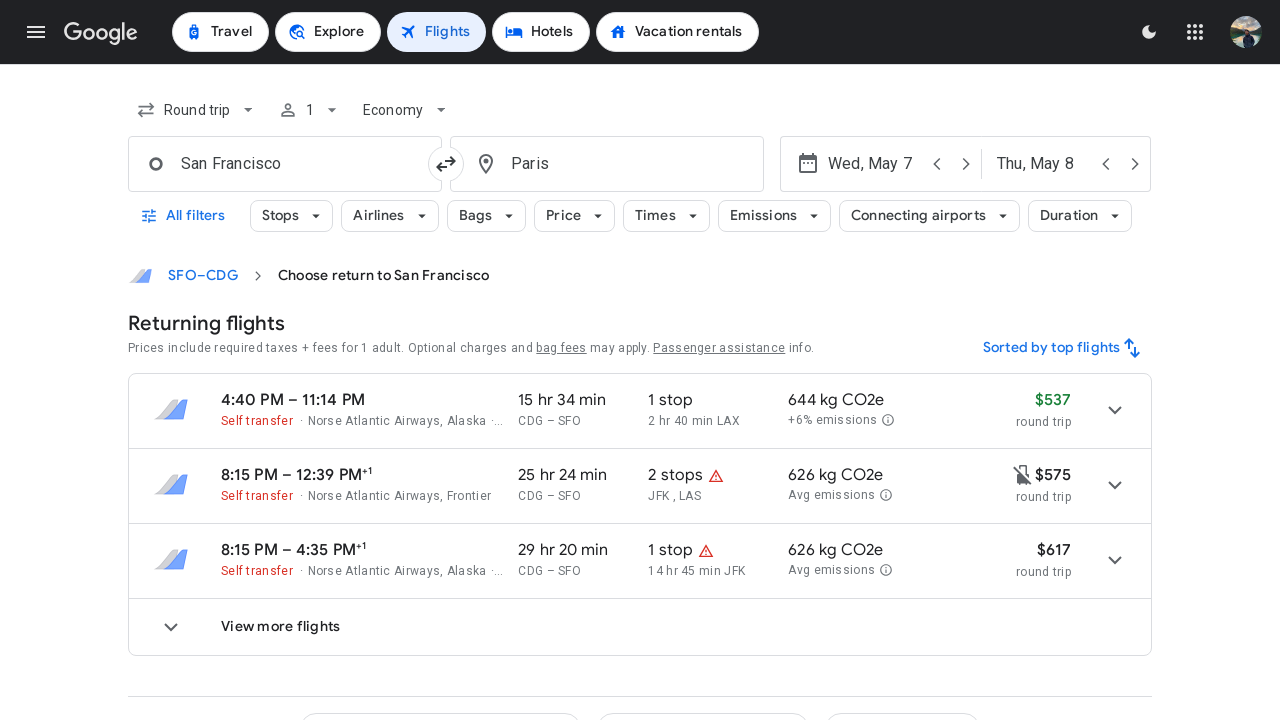

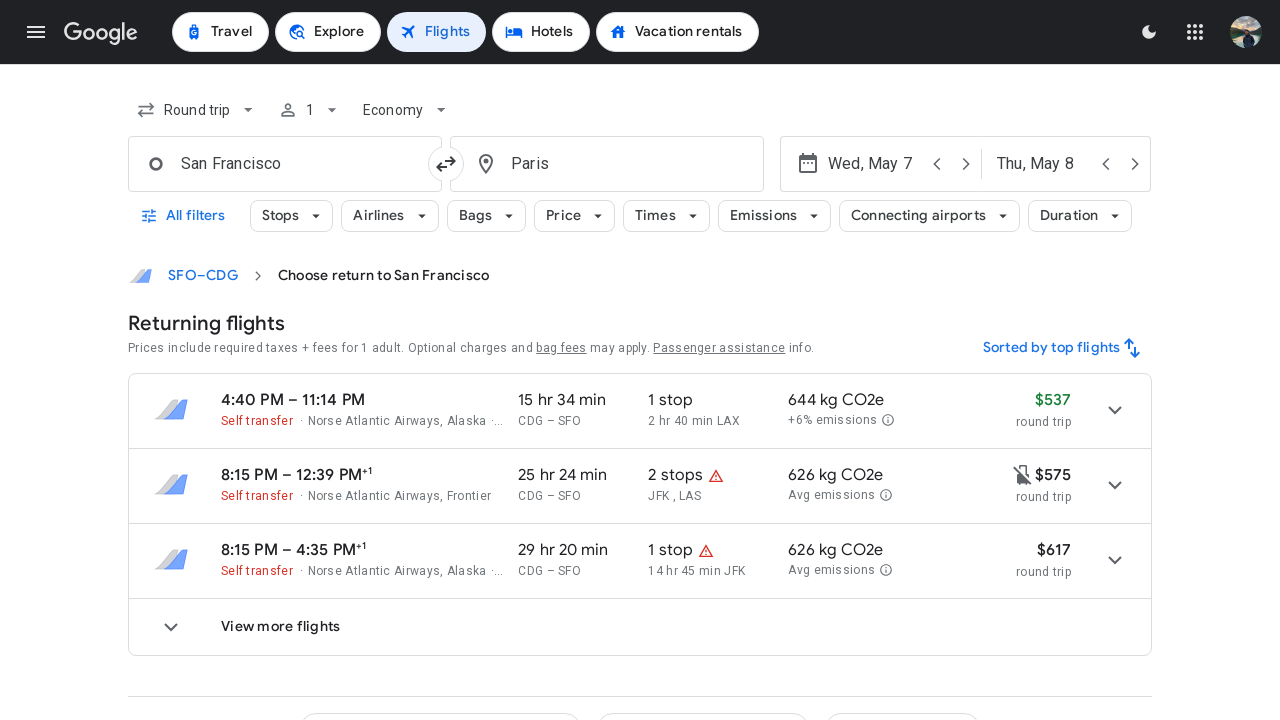